Clicks a button to trigger a JavaScript confirm dialog, accepts it, and verifies the result message

Starting URL: http://the-internet.herokuapp.com/javascript_alerts

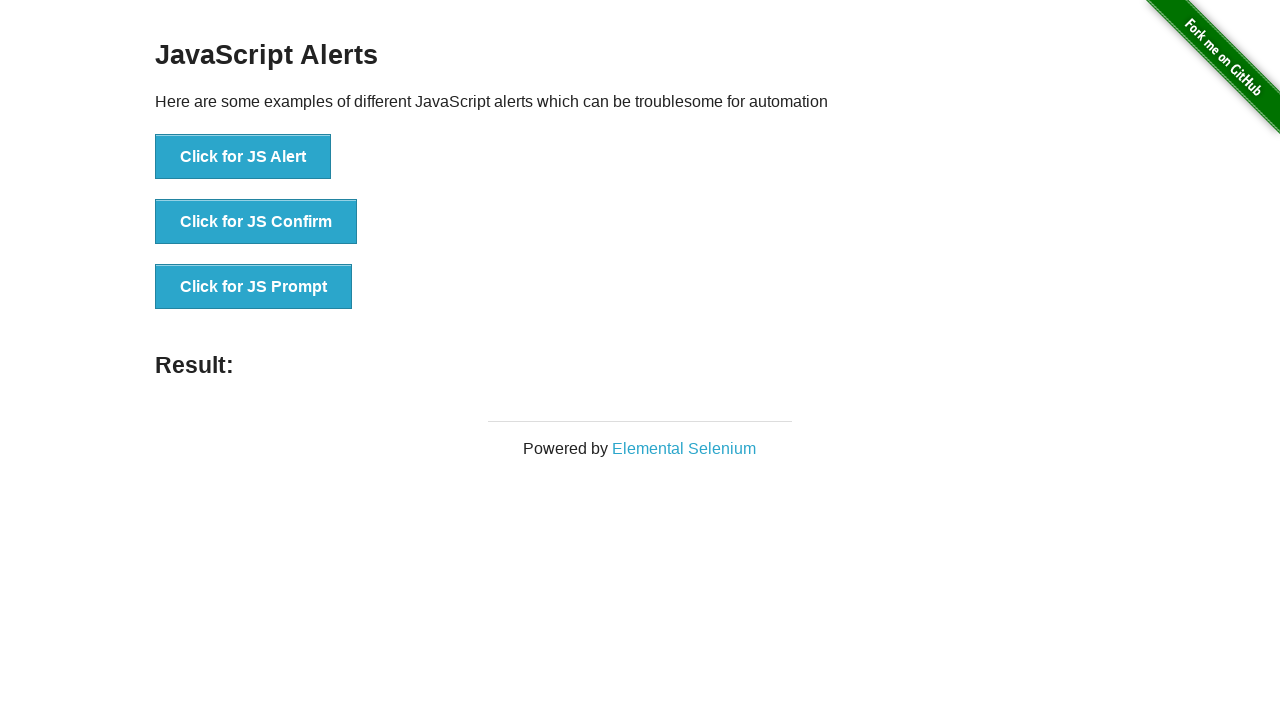

Set up dialog handler to accept confirm dialogs
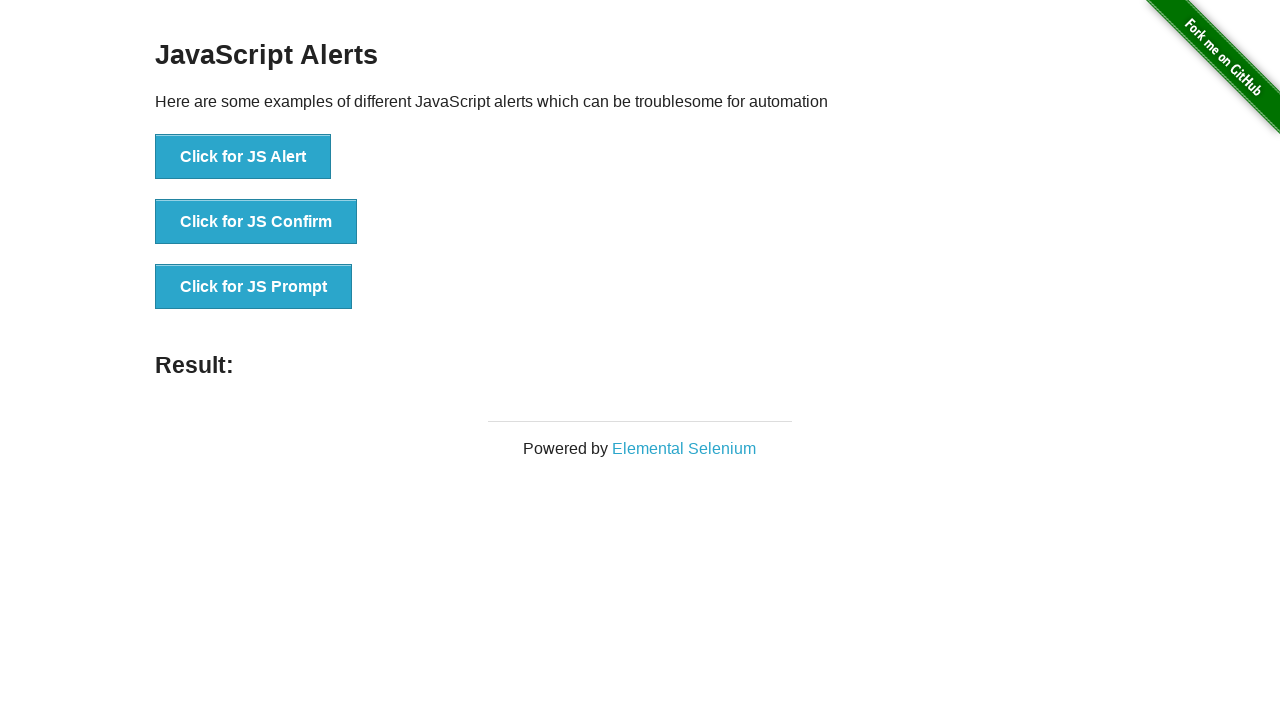

Clicked button to trigger JavaScript confirm dialog at (256, 222) on button[onclick='jsConfirm()']
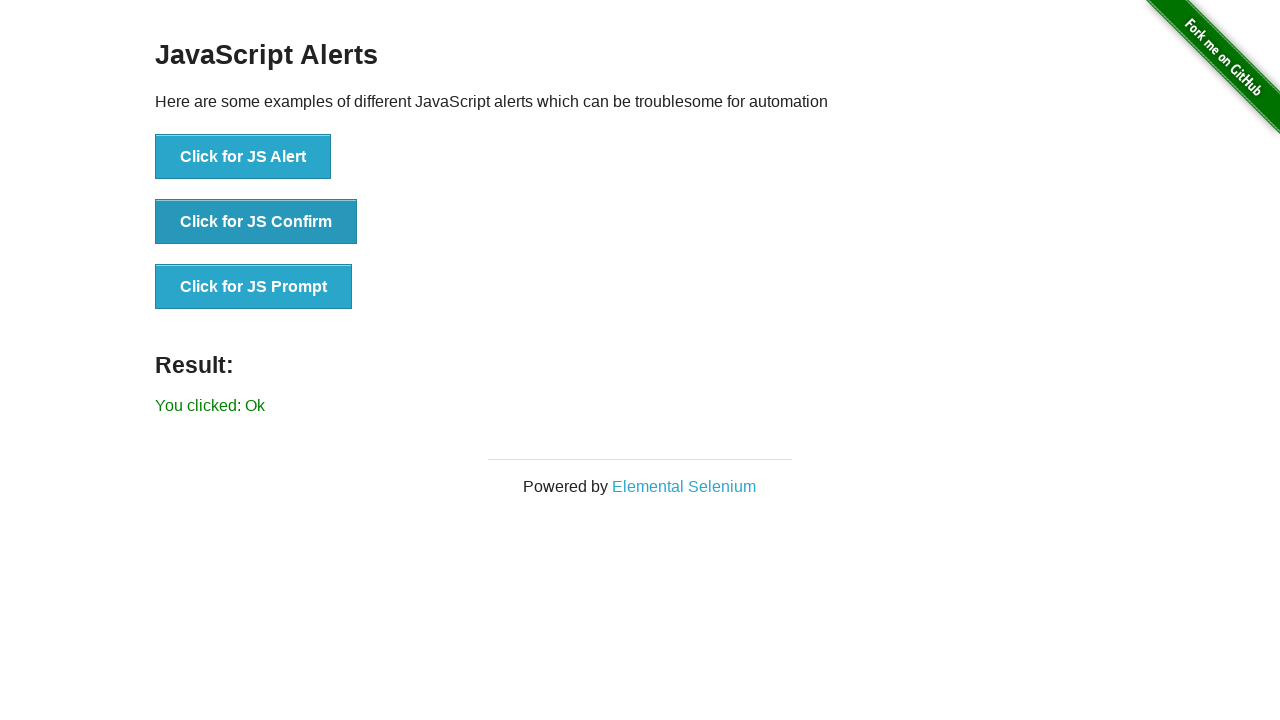

Located result message element
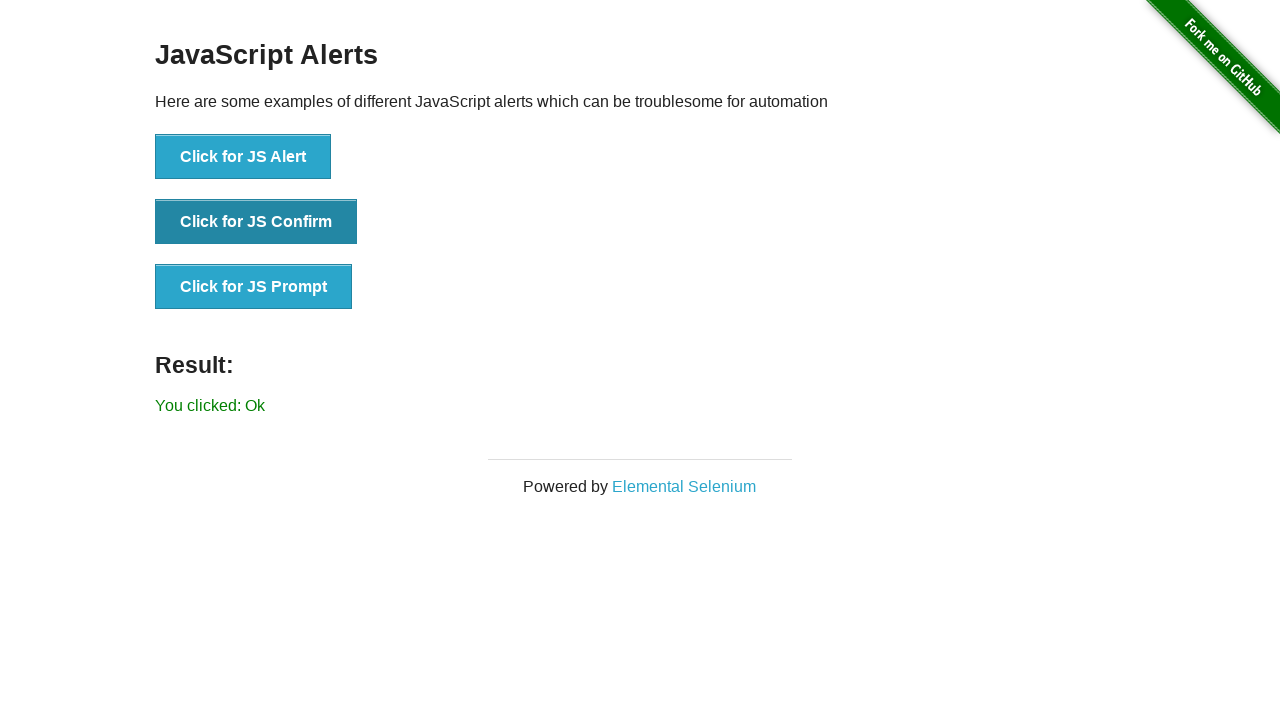

Verified result message displays 'You clicked: Ok'
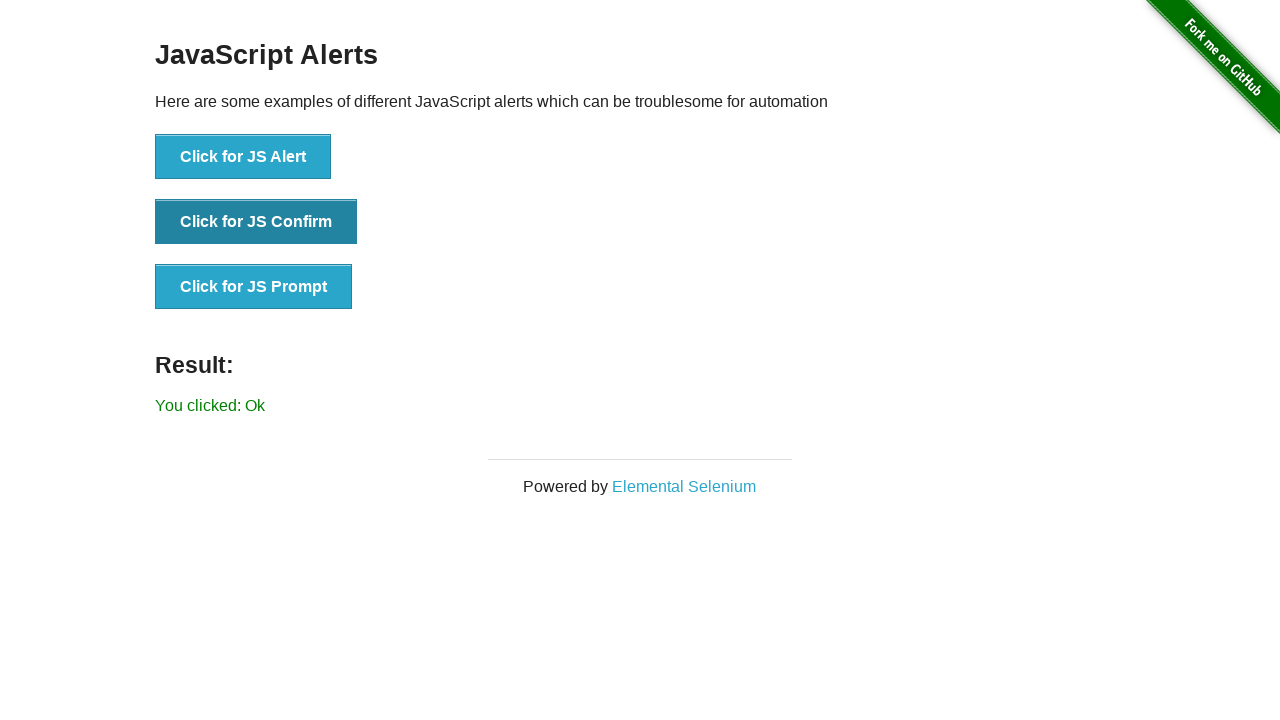

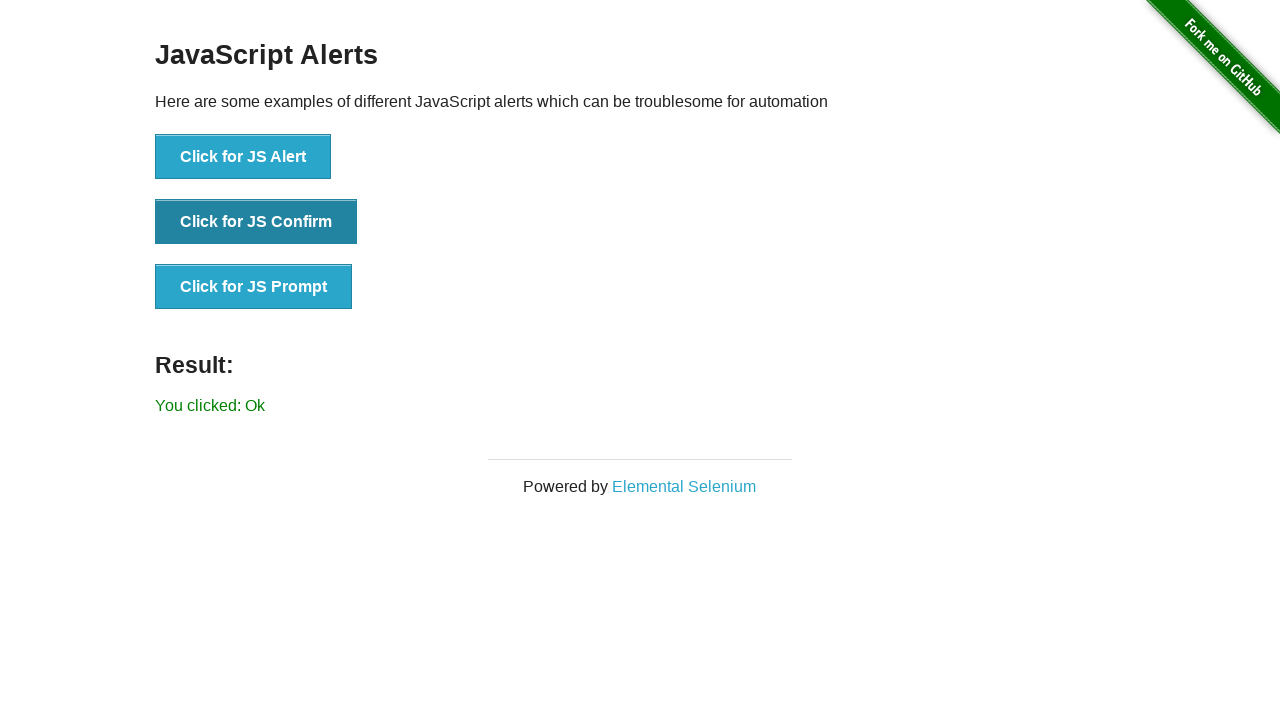